Tests mouse input events (single click, double click, and right click) on an interactive element and verifies the active state changes after each action

Starting URL: https://v1.training-support.net/selenium/input-events

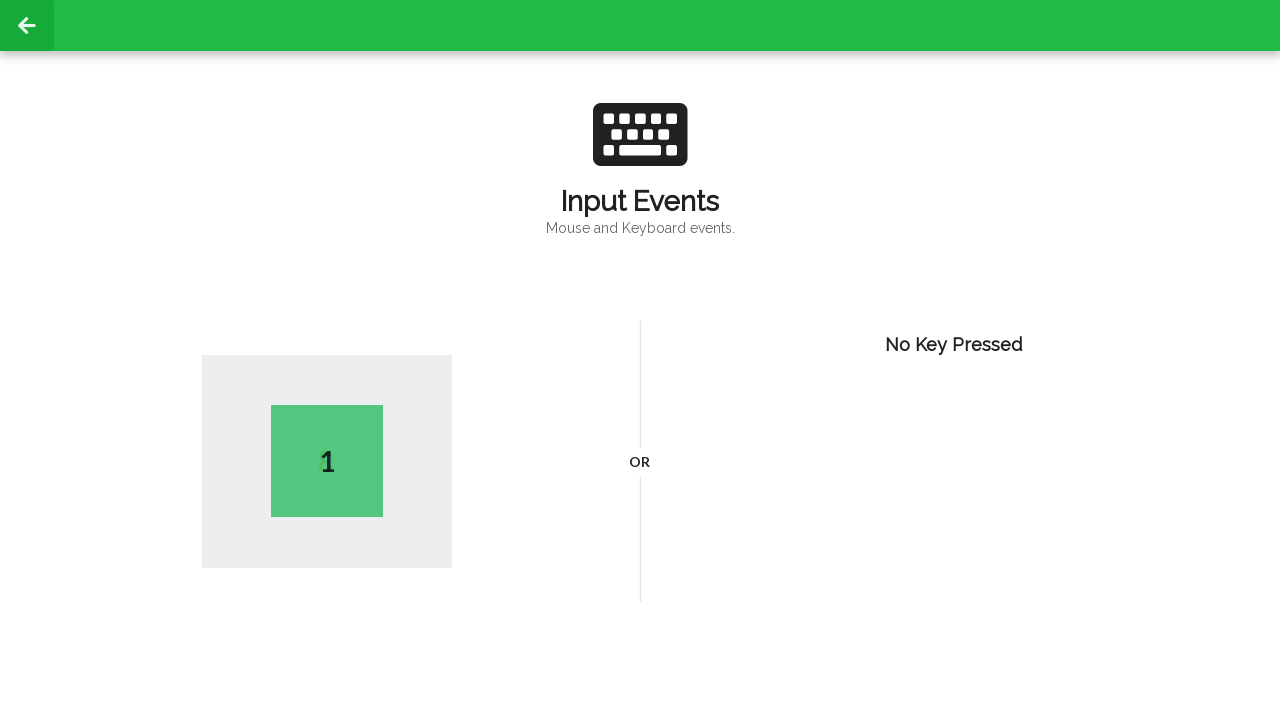

Located the interactive cube element
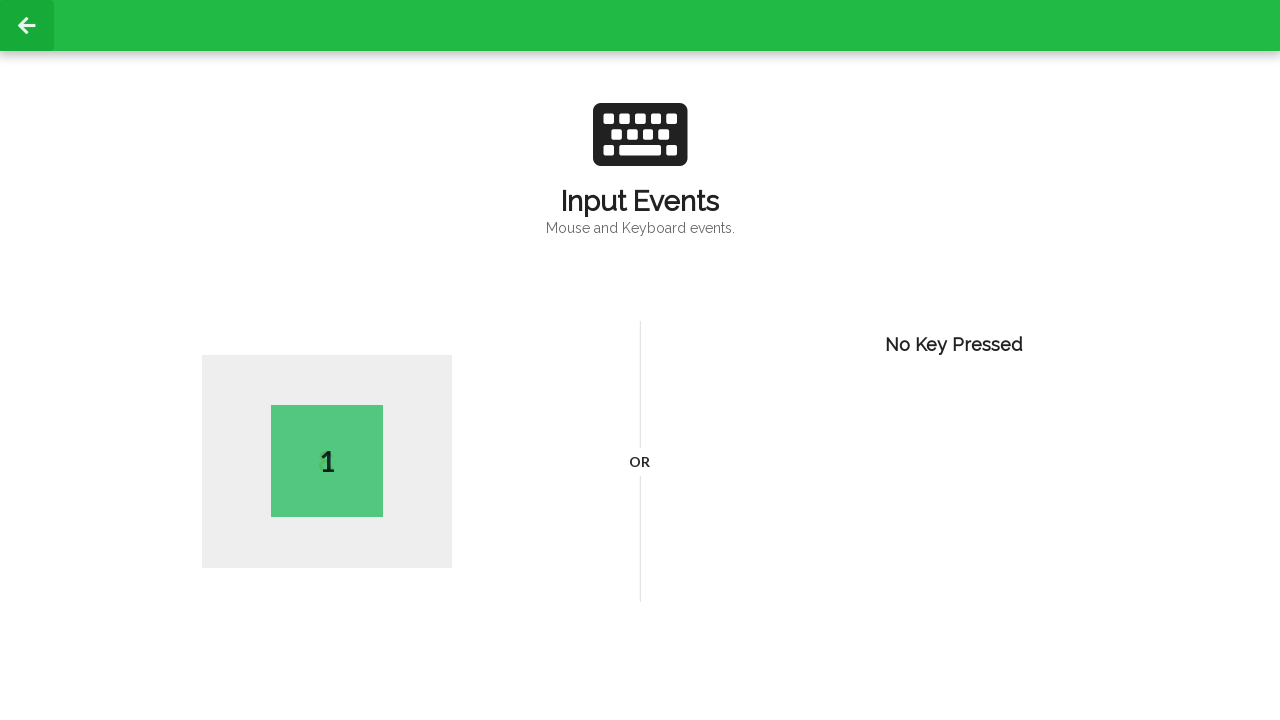

Performed single click on cube element at (327, 462) on #wrapD3Cube
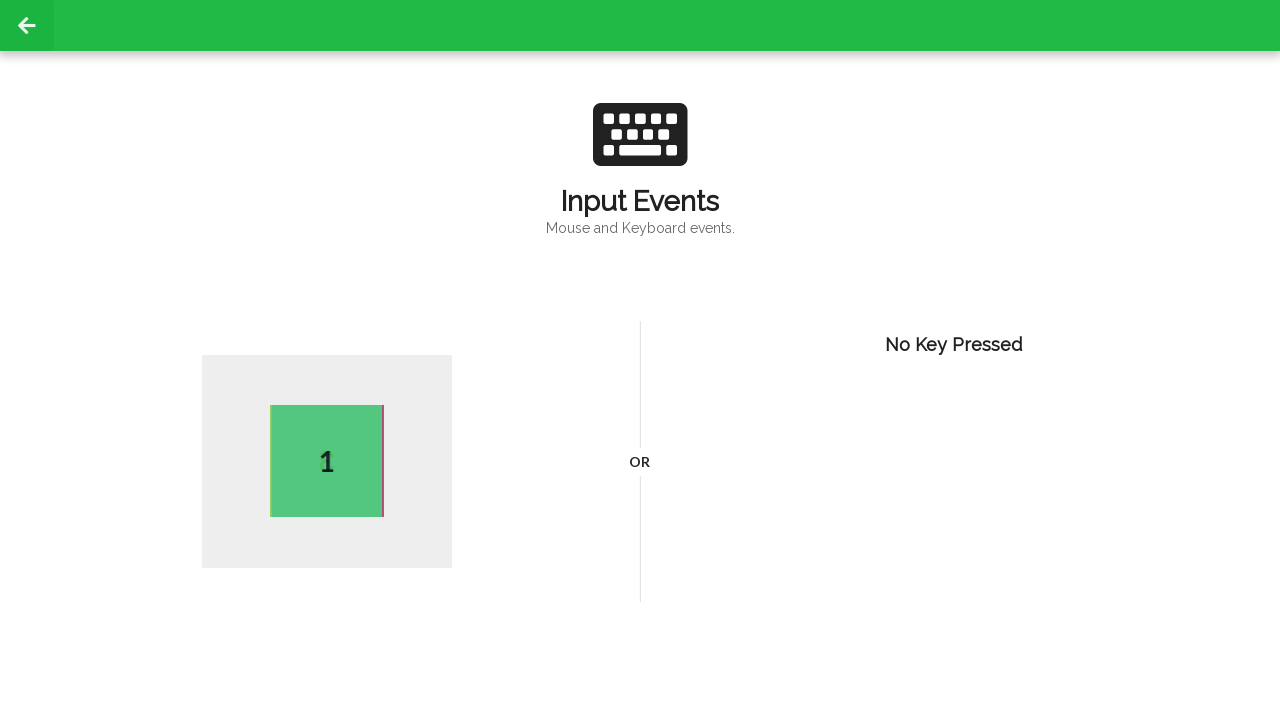

Waited 2 seconds after single click
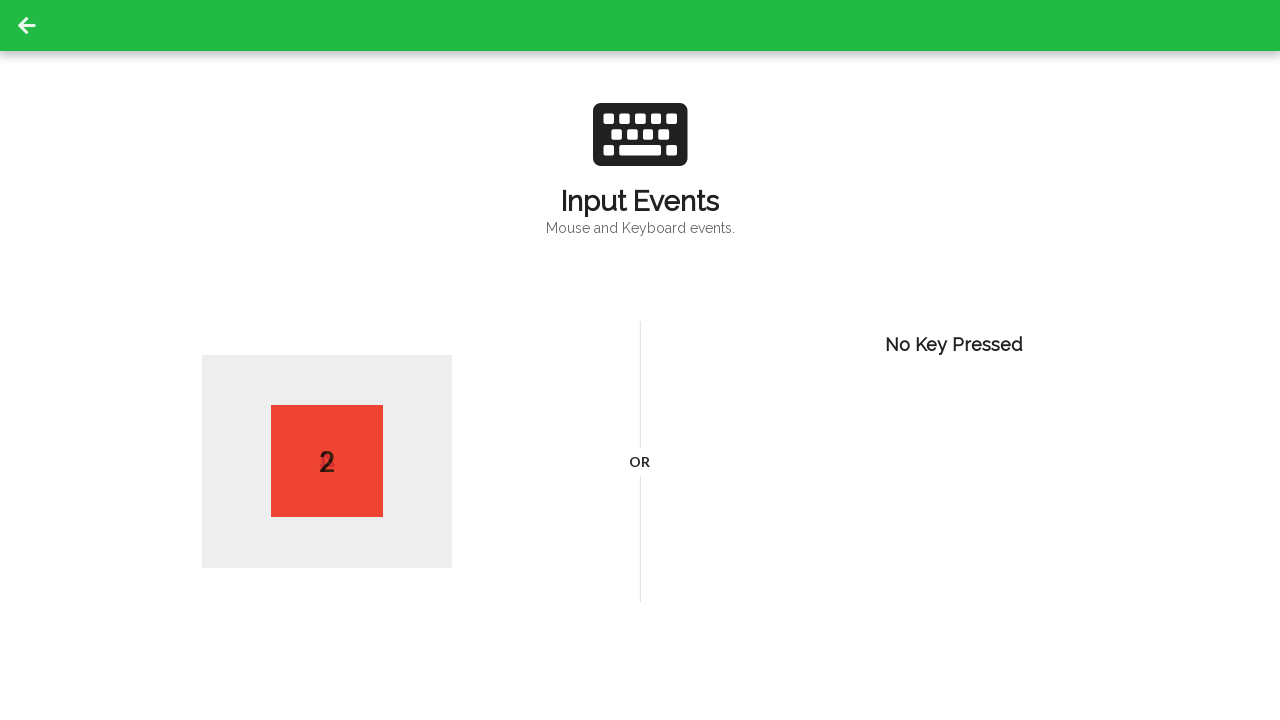

Located active element after single click
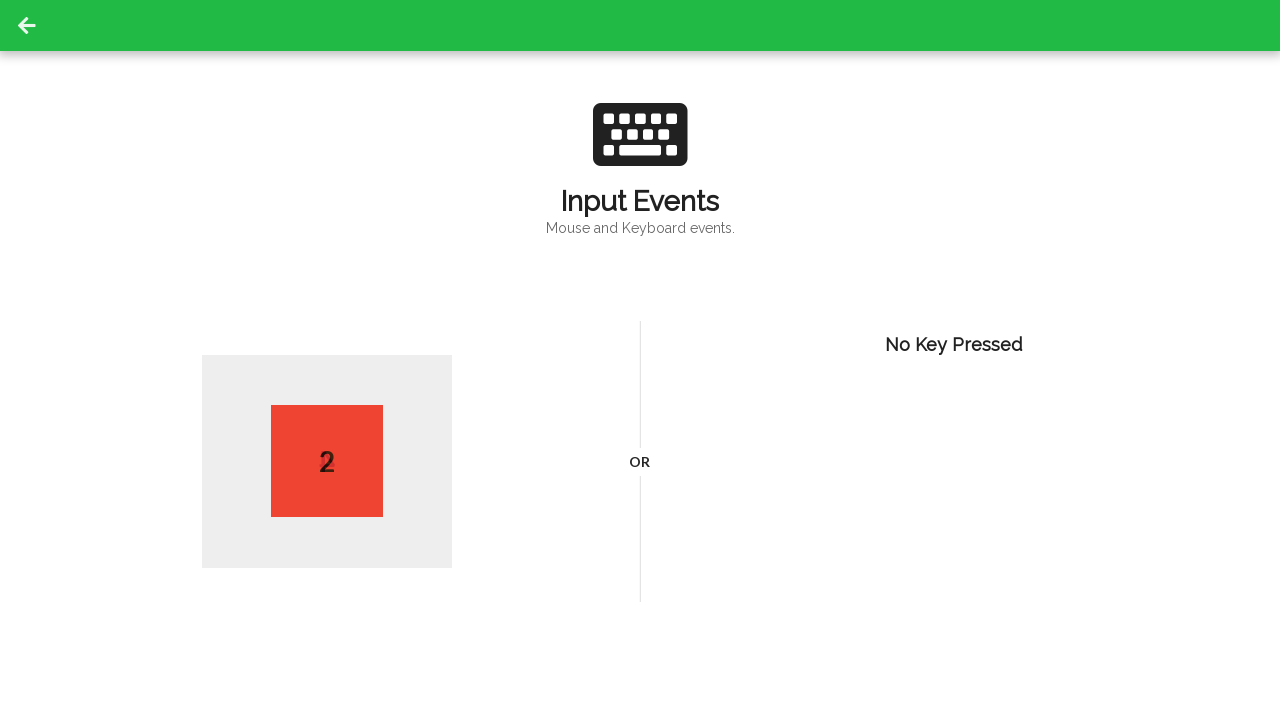

Printed active element text content after single click: 2
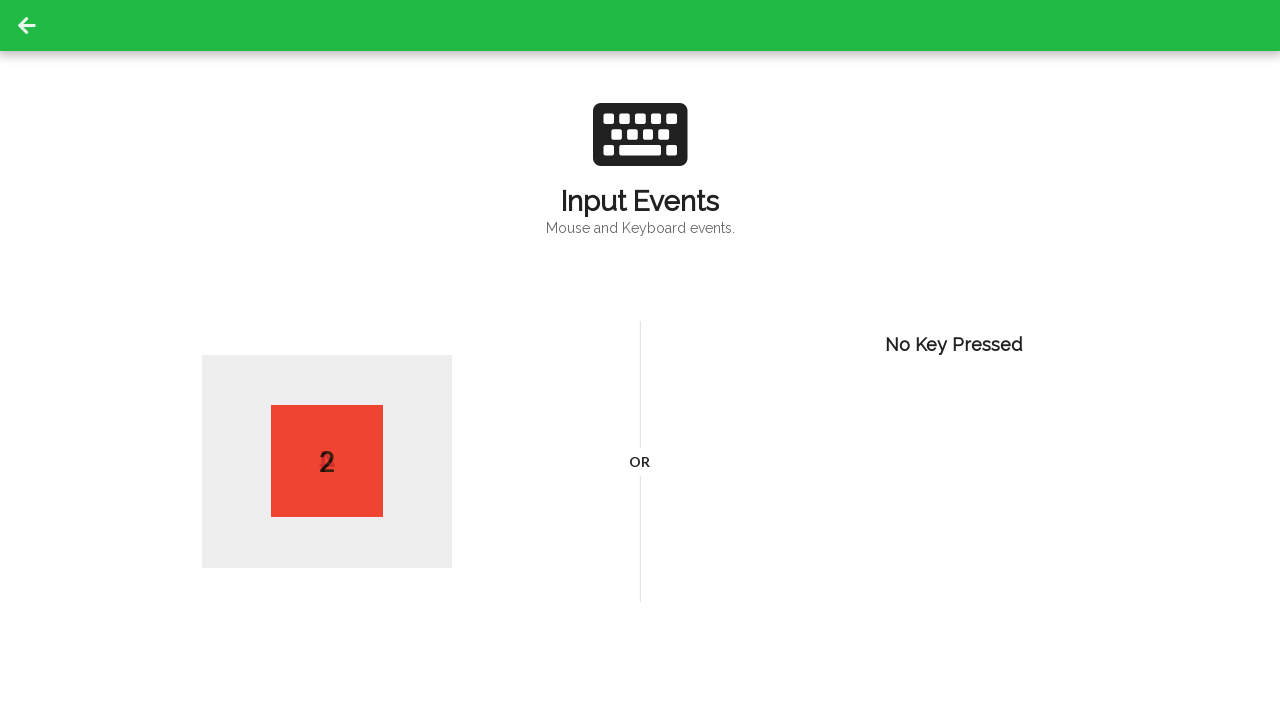

Performed double click on cube element at (327, 462) on #wrapD3Cube
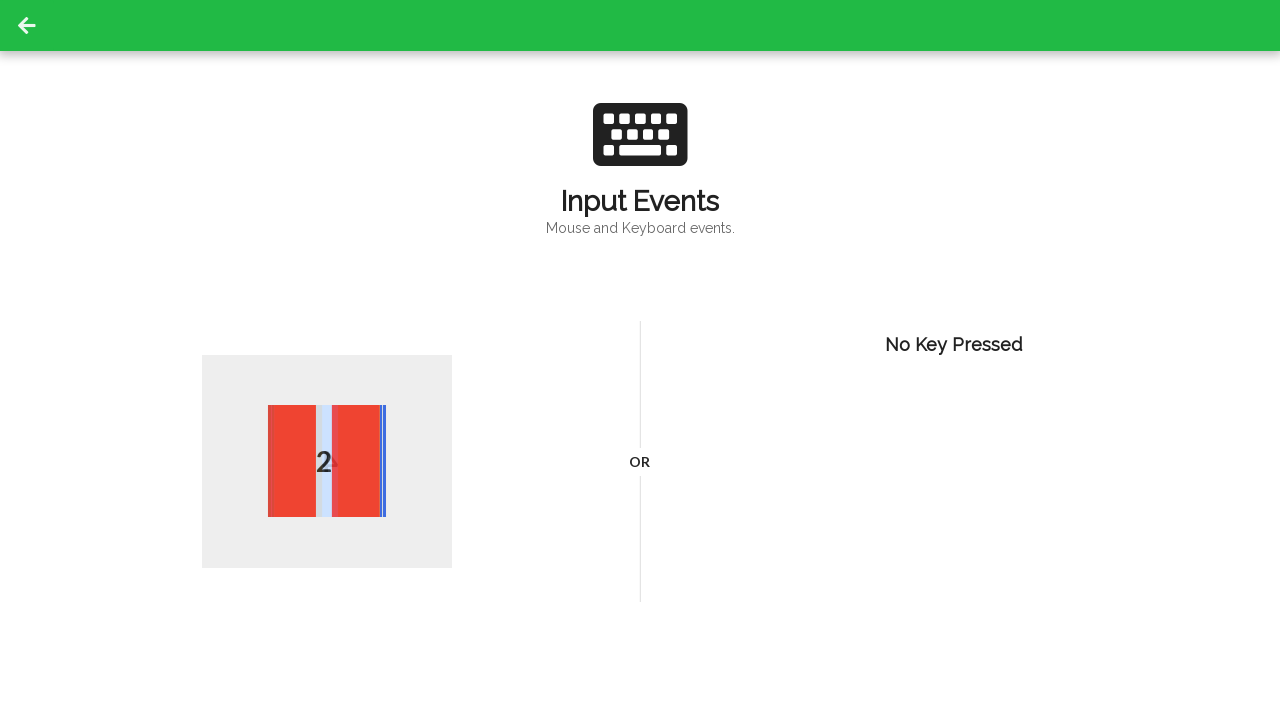

Waited 2 seconds after double click
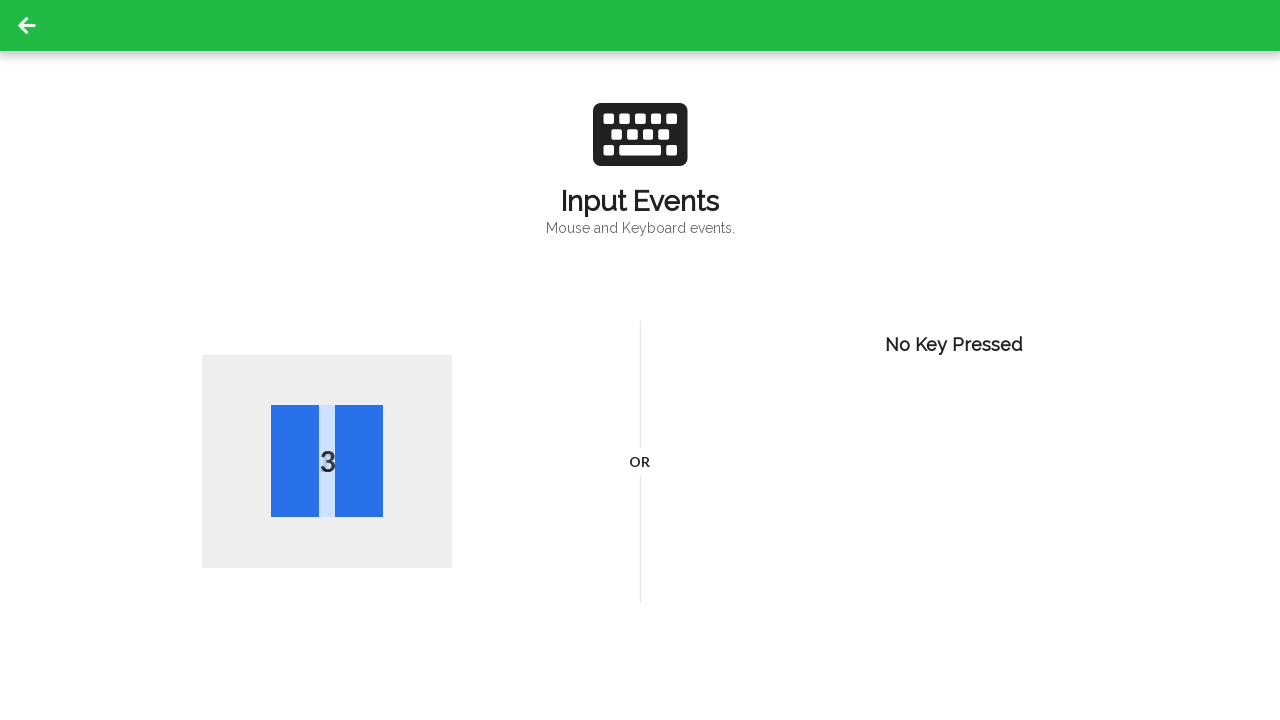

Located active element after double click
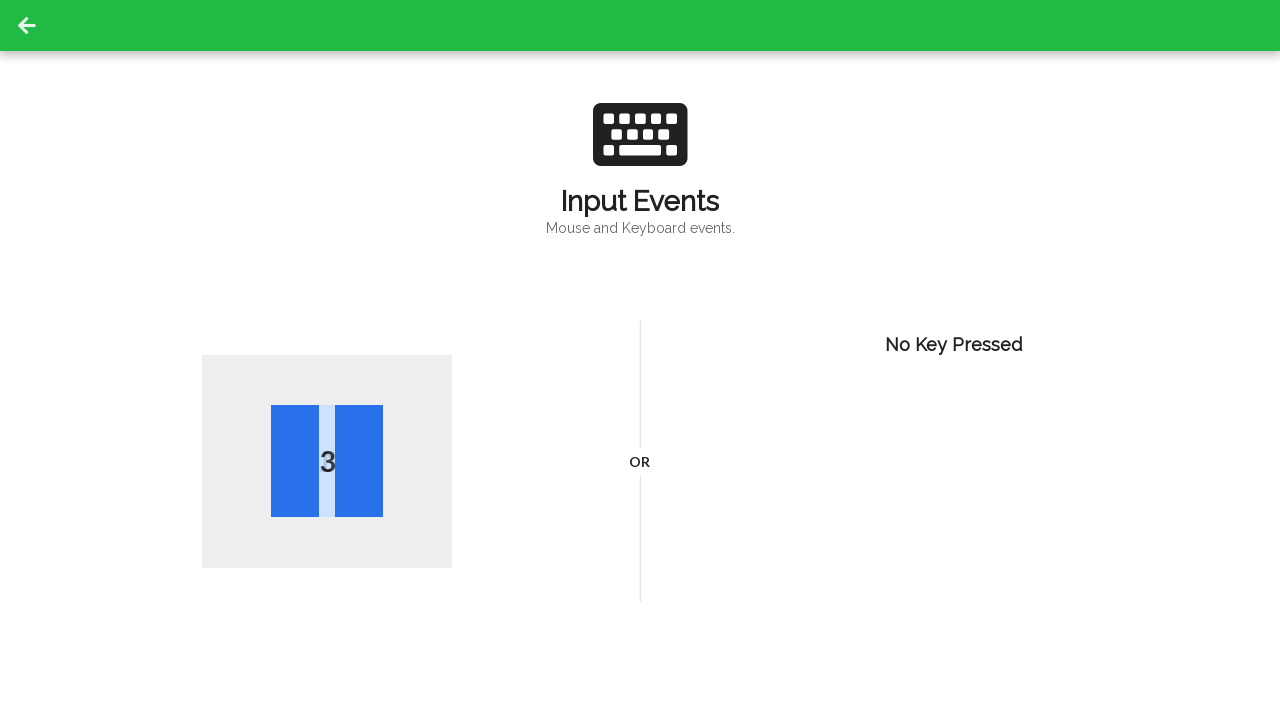

Printed active element text content after double click: 3
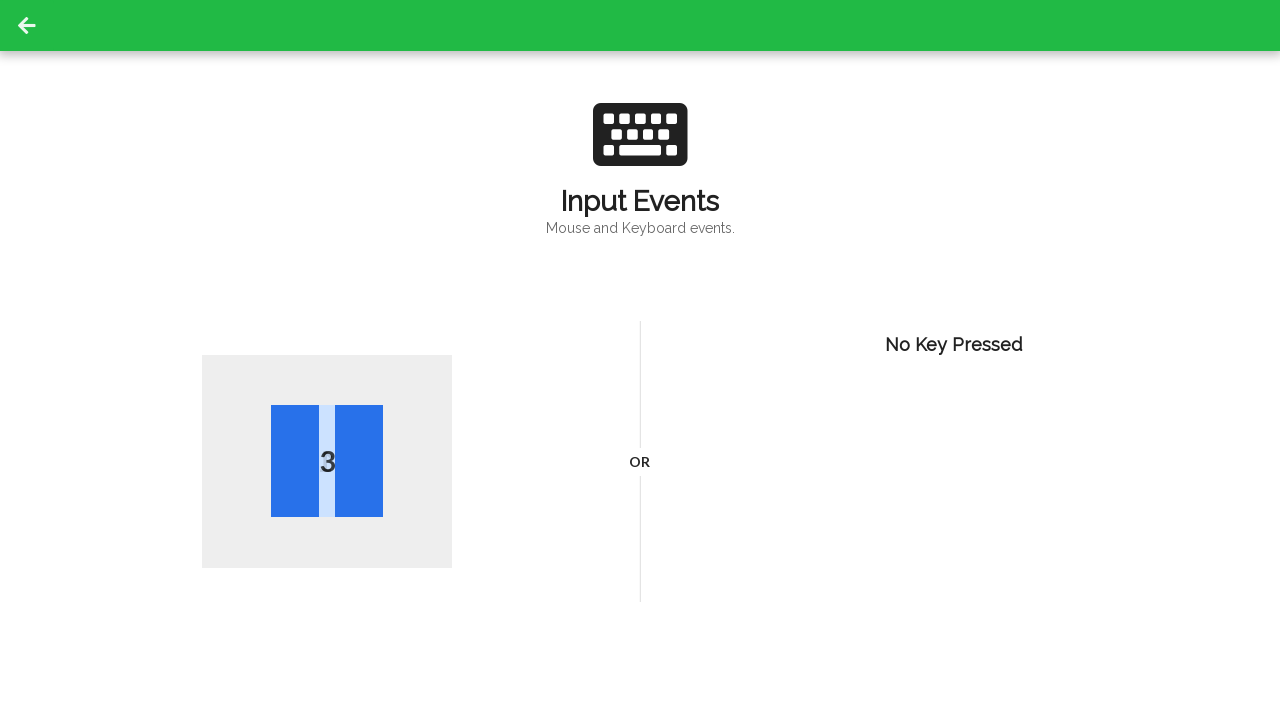

Performed right click on cube element at (327, 462) on #wrapD3Cube
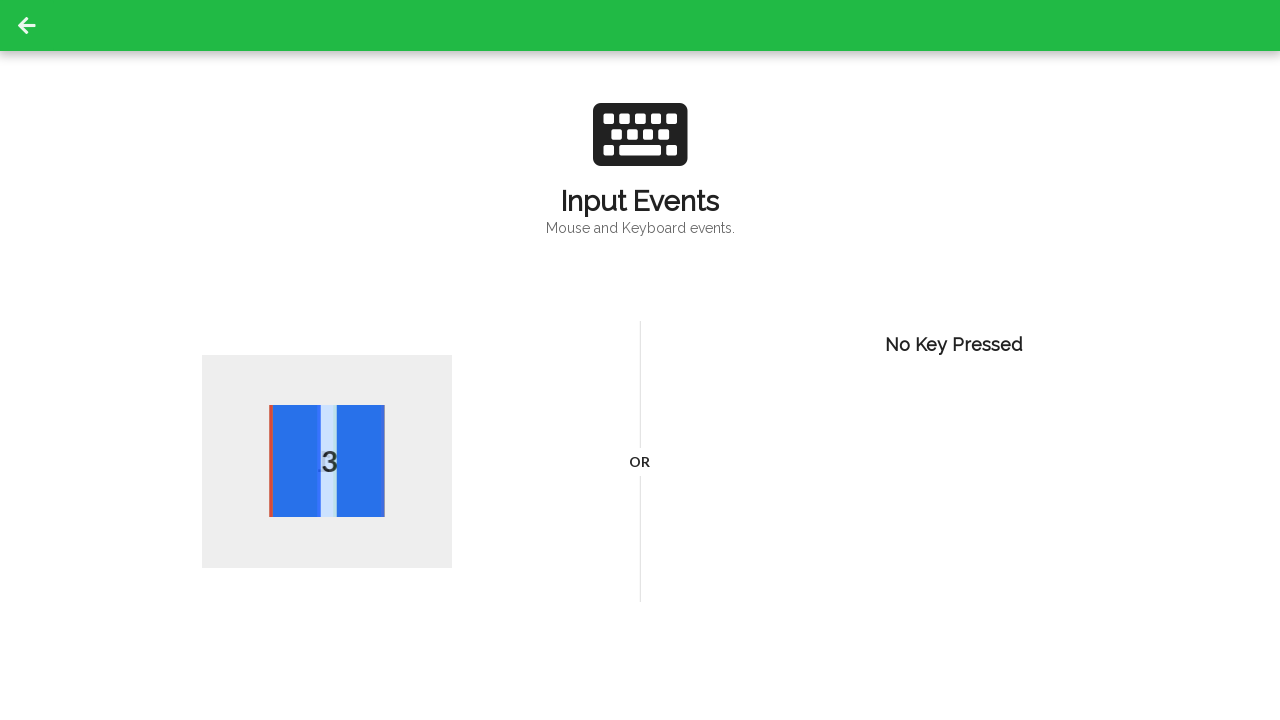

Waited 2 seconds after right click
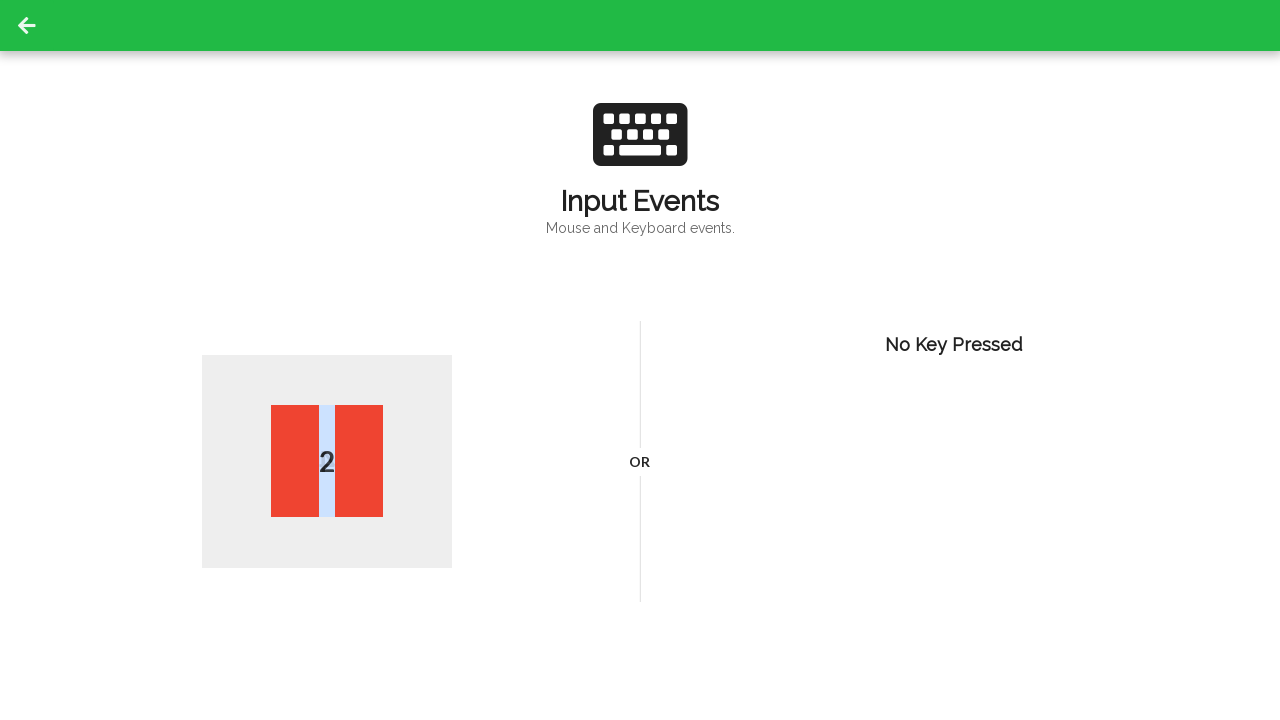

Located active element after right click
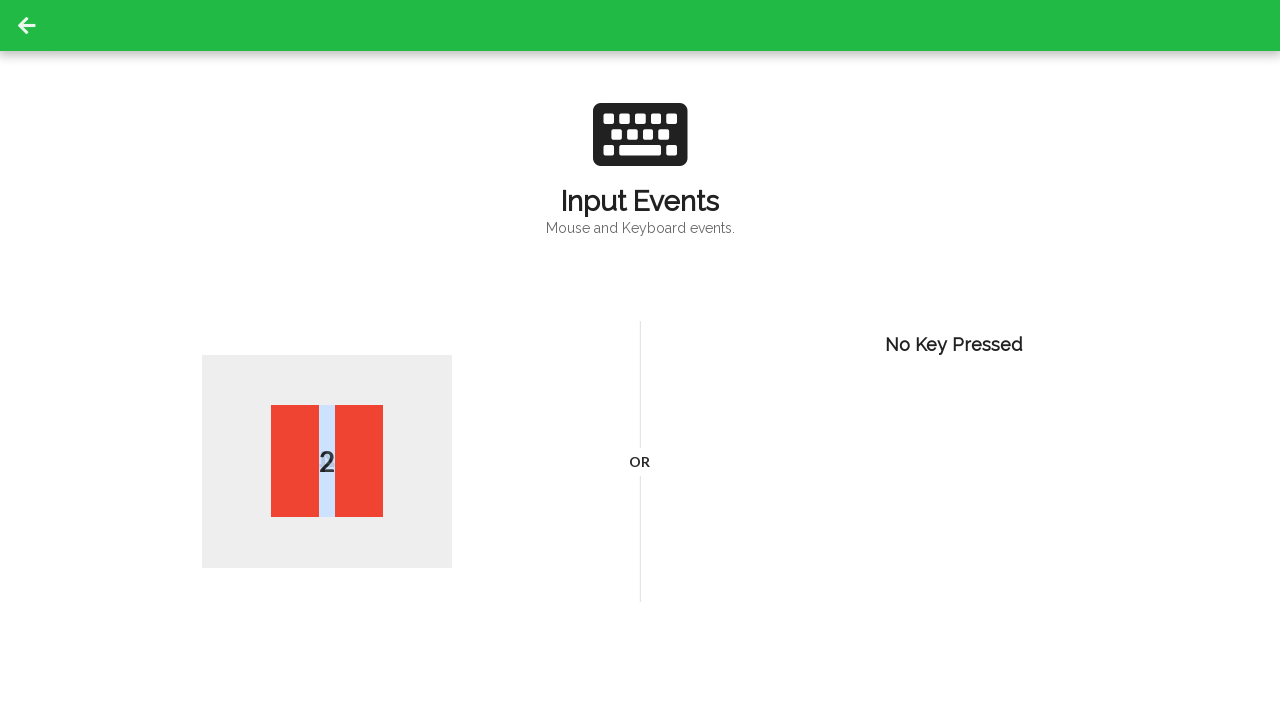

Printed active element text content after right click: 2
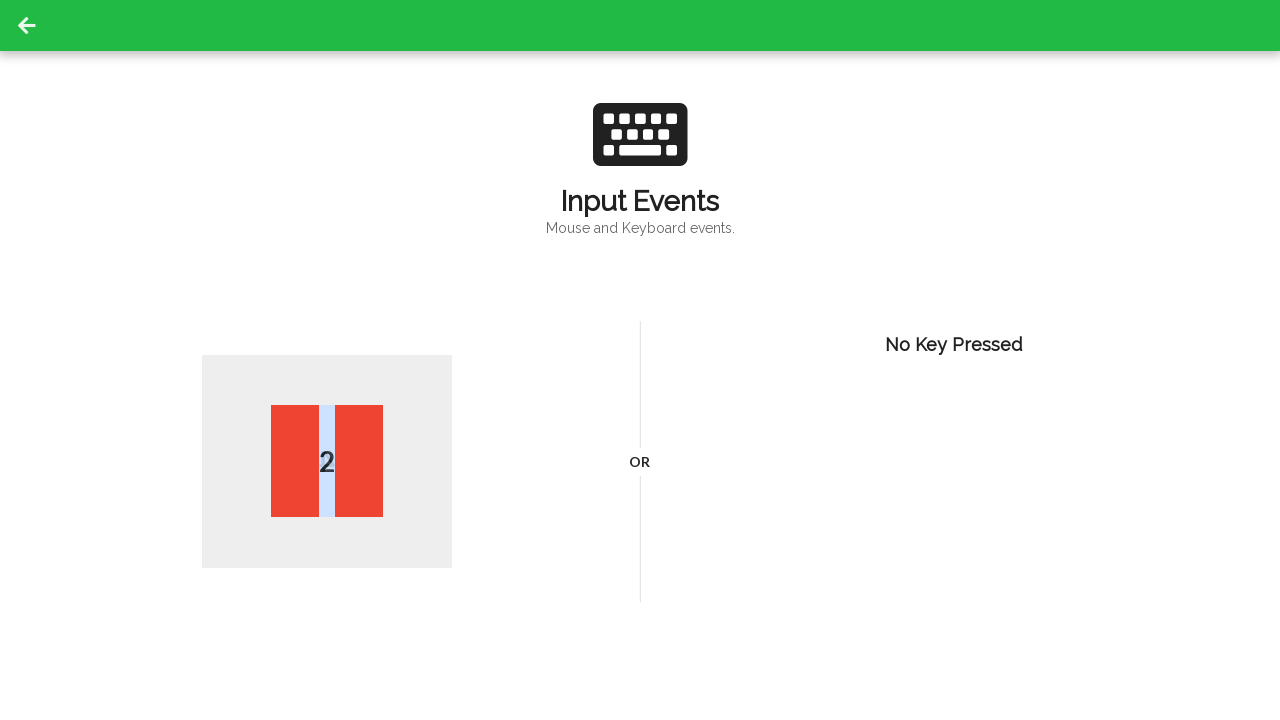

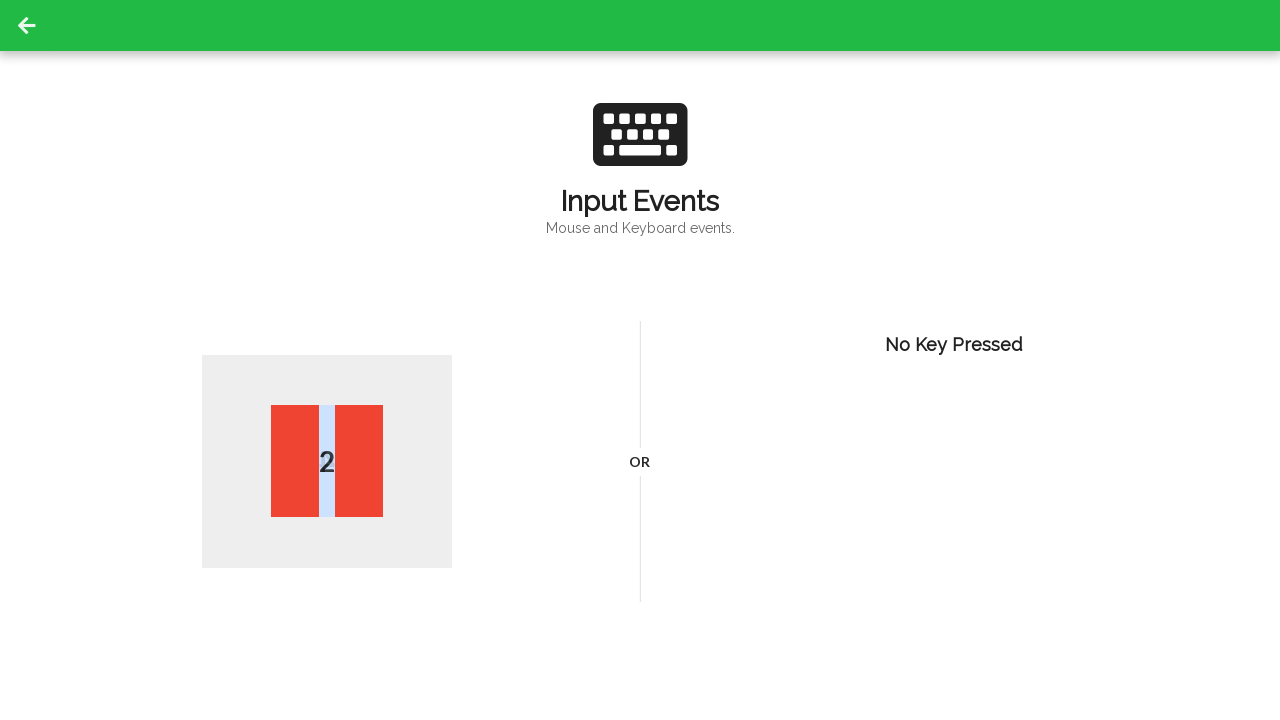